Tests click and hold action on a menu element to observe color change behavior

Starting URL: https://www.tutorialspoint.com/selenium/practice/menu.php#

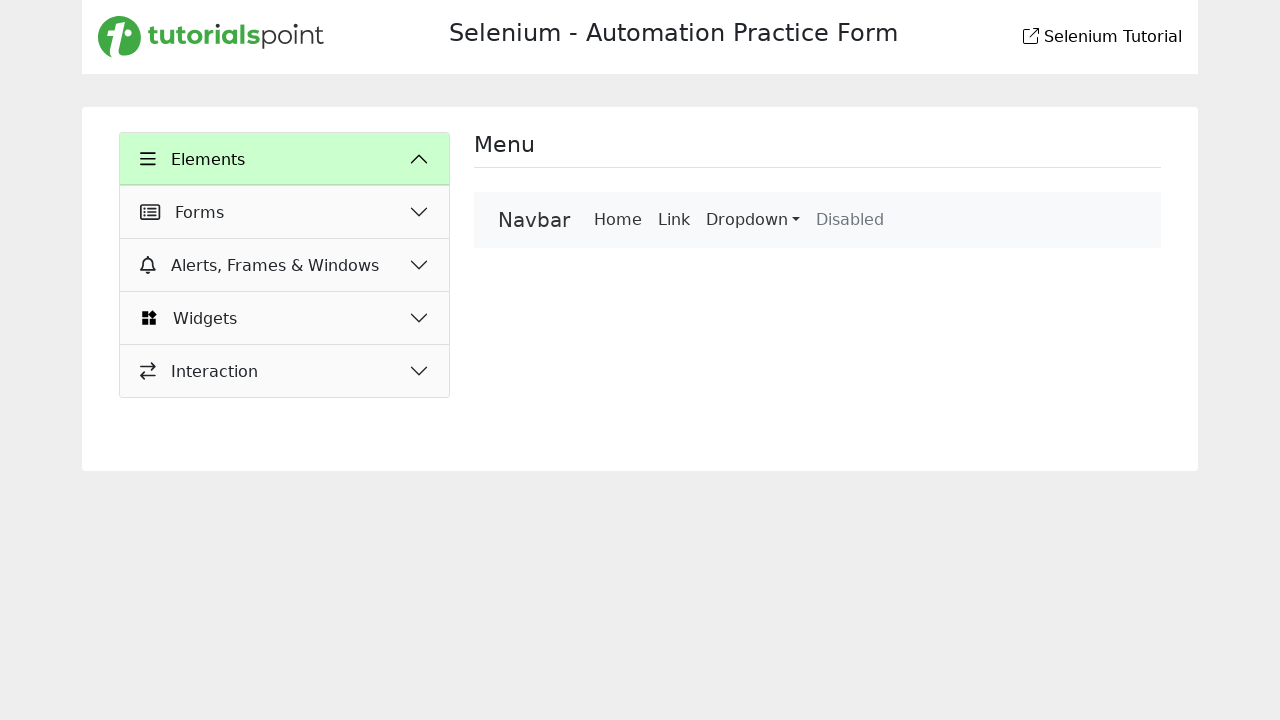

Located menu element via XPath
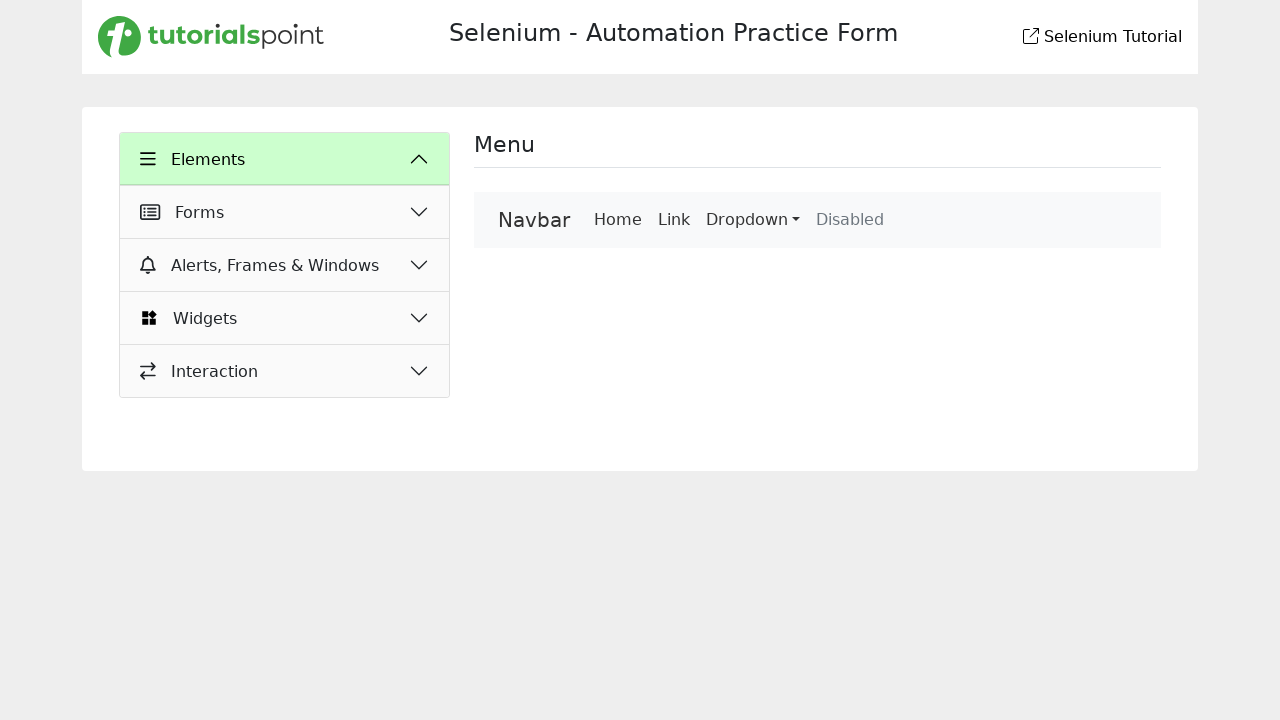

Hovered over menu element at (534, 220) on xpath=/html/body/main/div/div/div[2]/nav/div/a
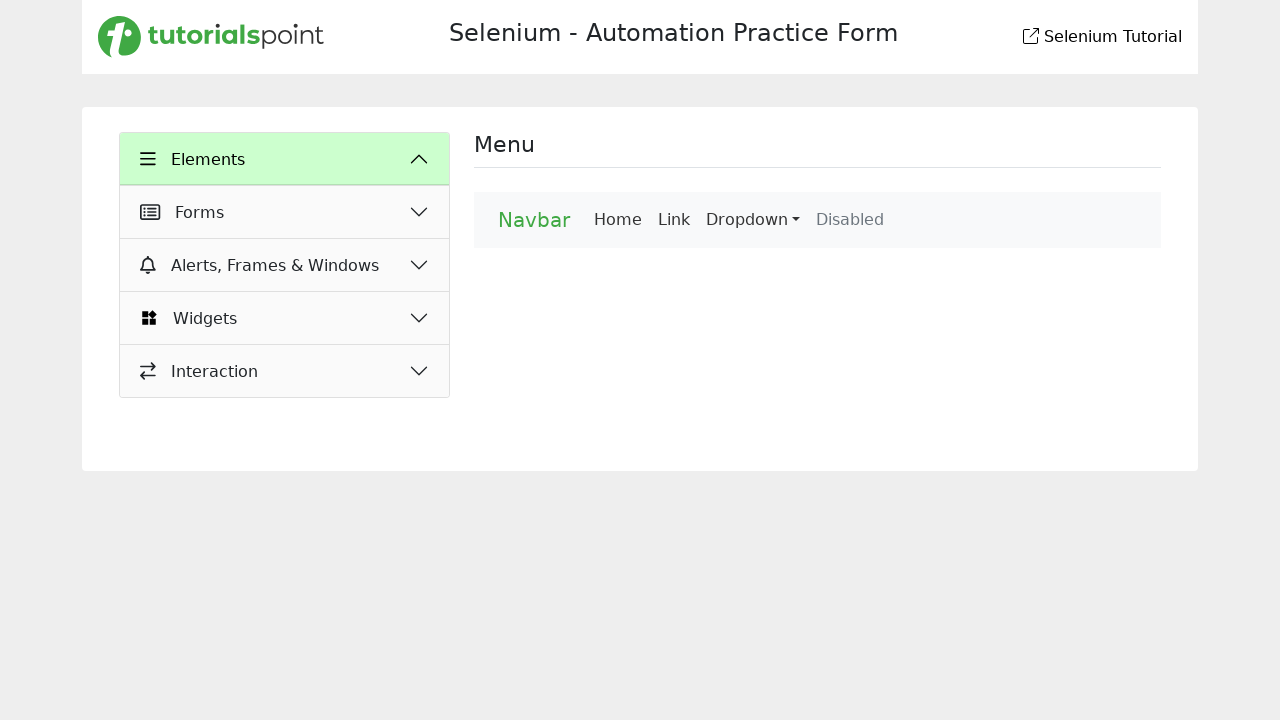

Mouse button pressed down on menu element to initiate click and hold at (534, 220)
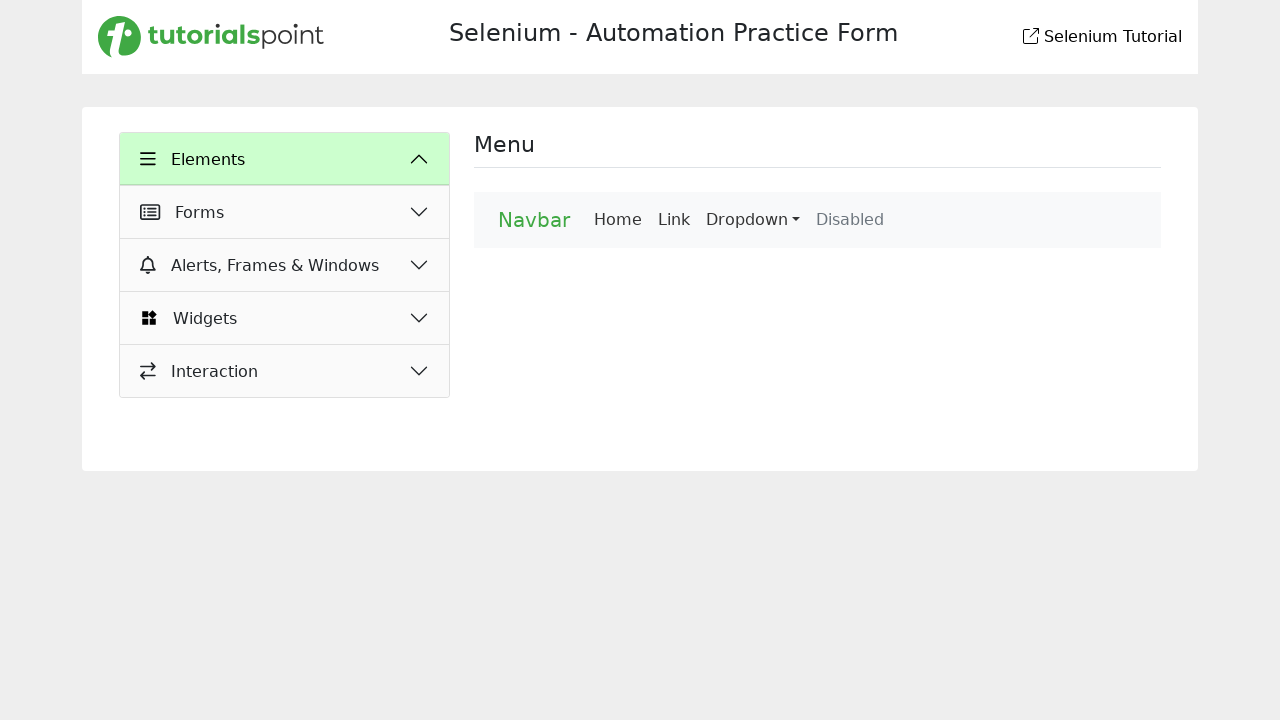

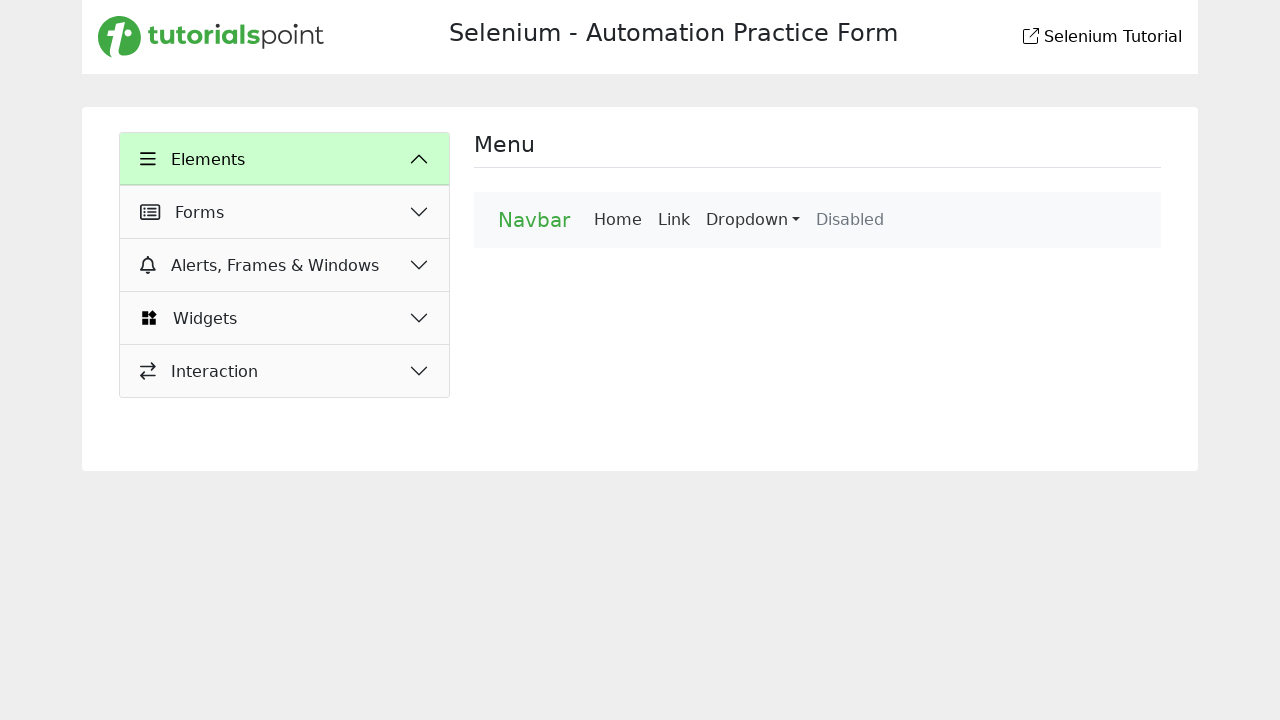